Tests multi-select dropdown functionality on W3Schools by selecting multiple car options while holding the Control key

Starting URL: https://www.w3schools.com/tags/tryit.asp?filename=tryhtml_select_multiple

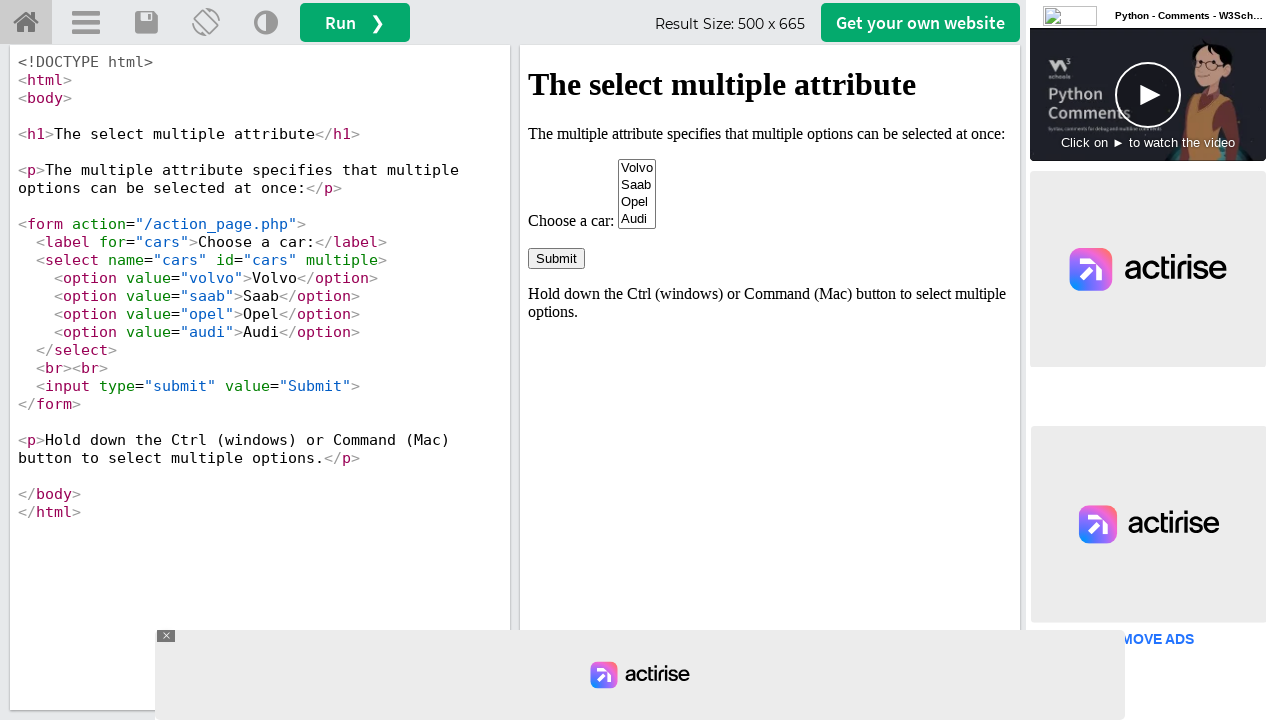

Located iframe containing the multi-select dropdown demo
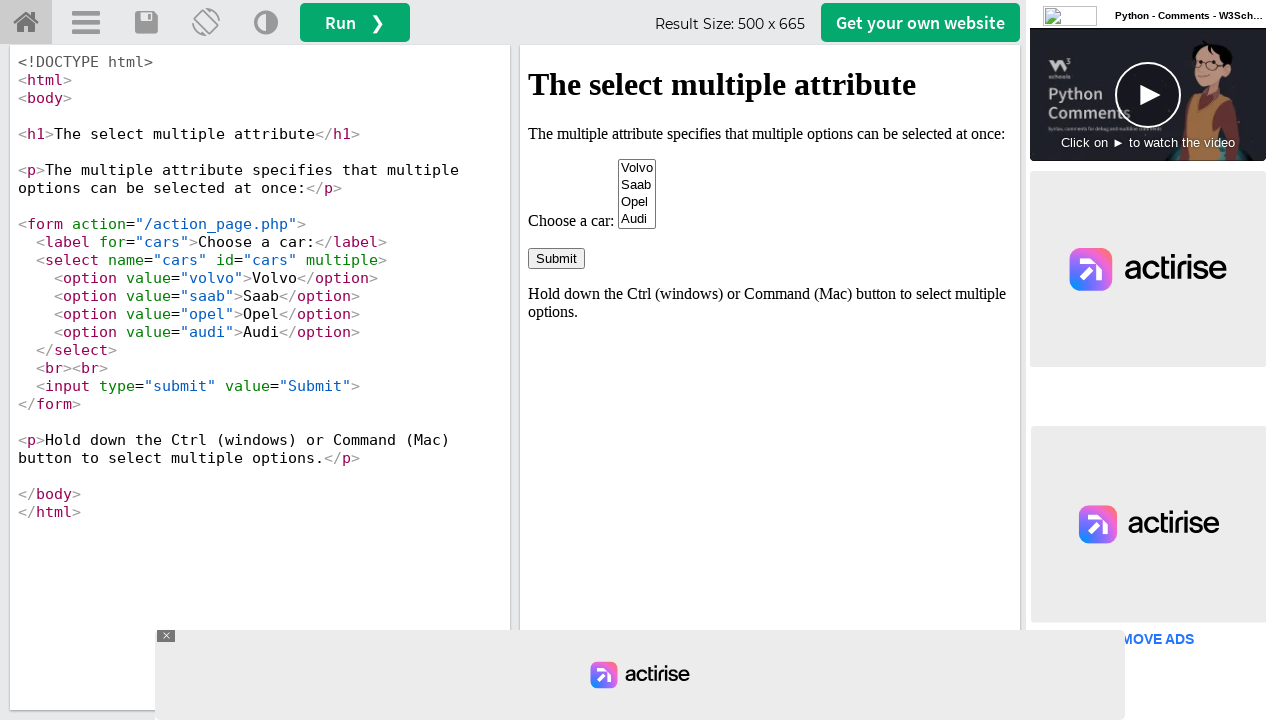

Selected Volvo option while holding Control key at (637, 168) on iframe[name='iframeResult'] >> internal:control=enter-frame >> option[value='vol
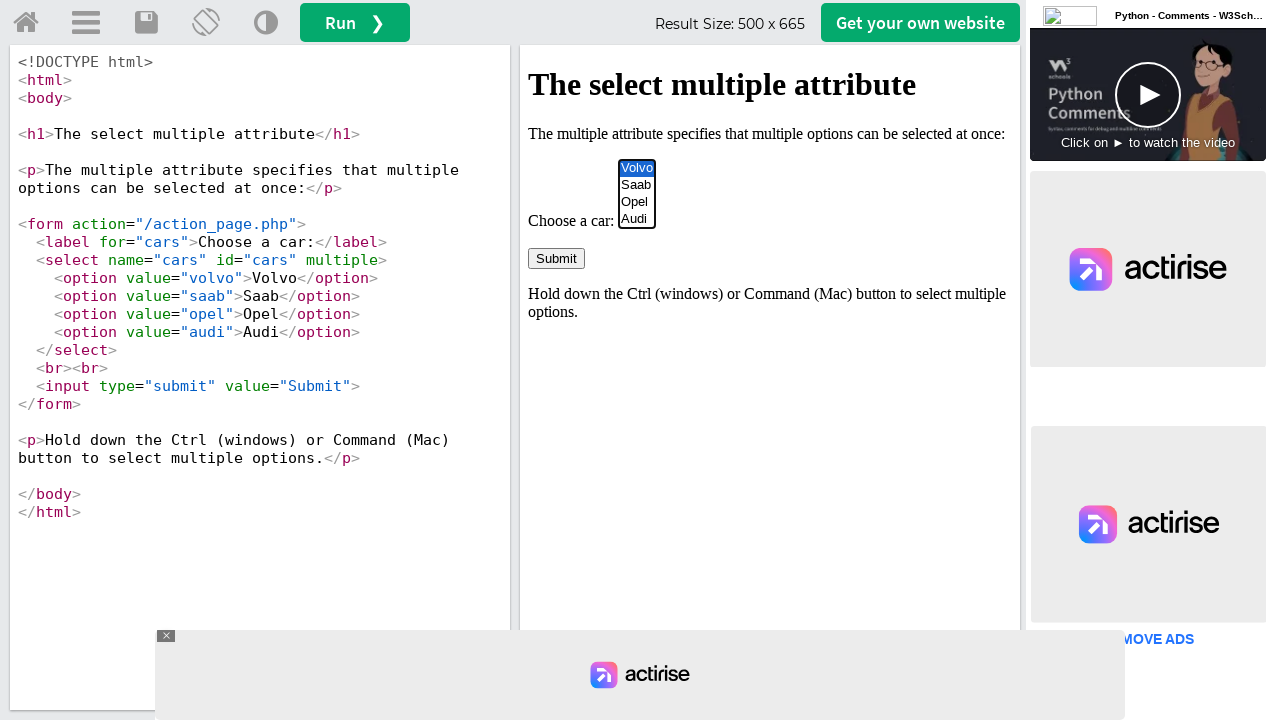

Selected Audi option while holding Control key at (637, 219) on iframe[name='iframeResult'] >> internal:control=enter-frame >> option[value='aud
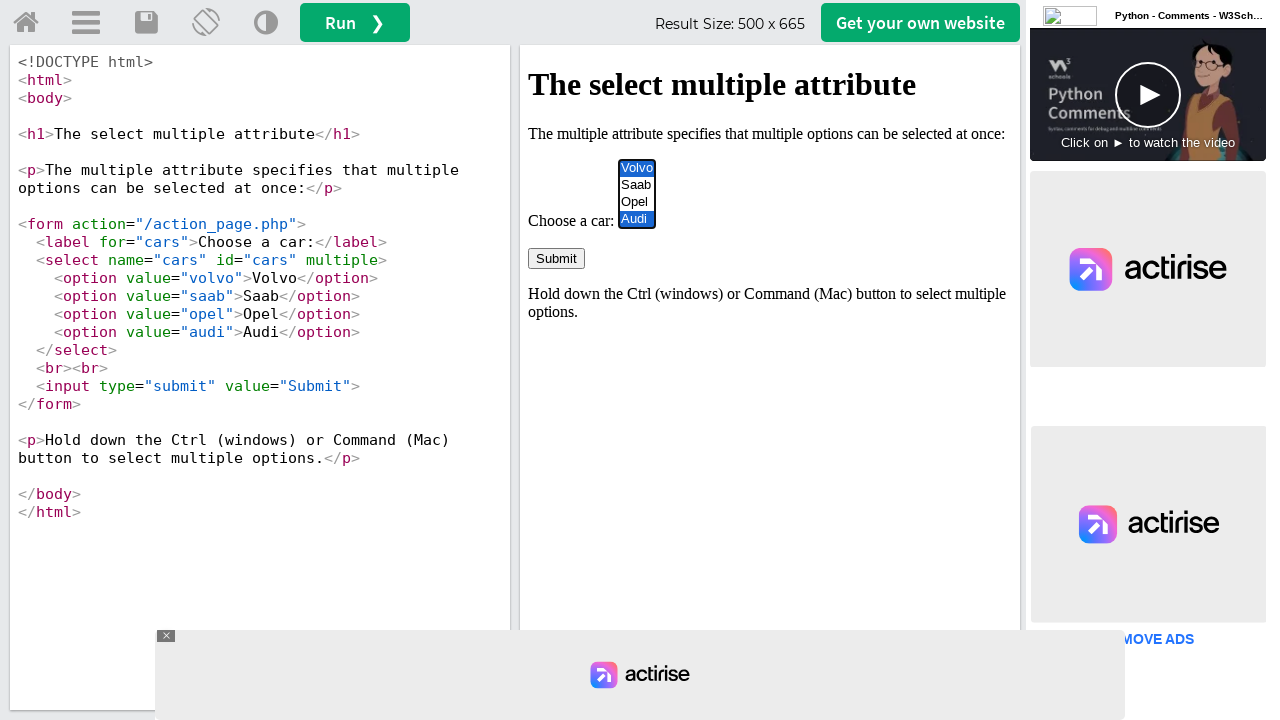

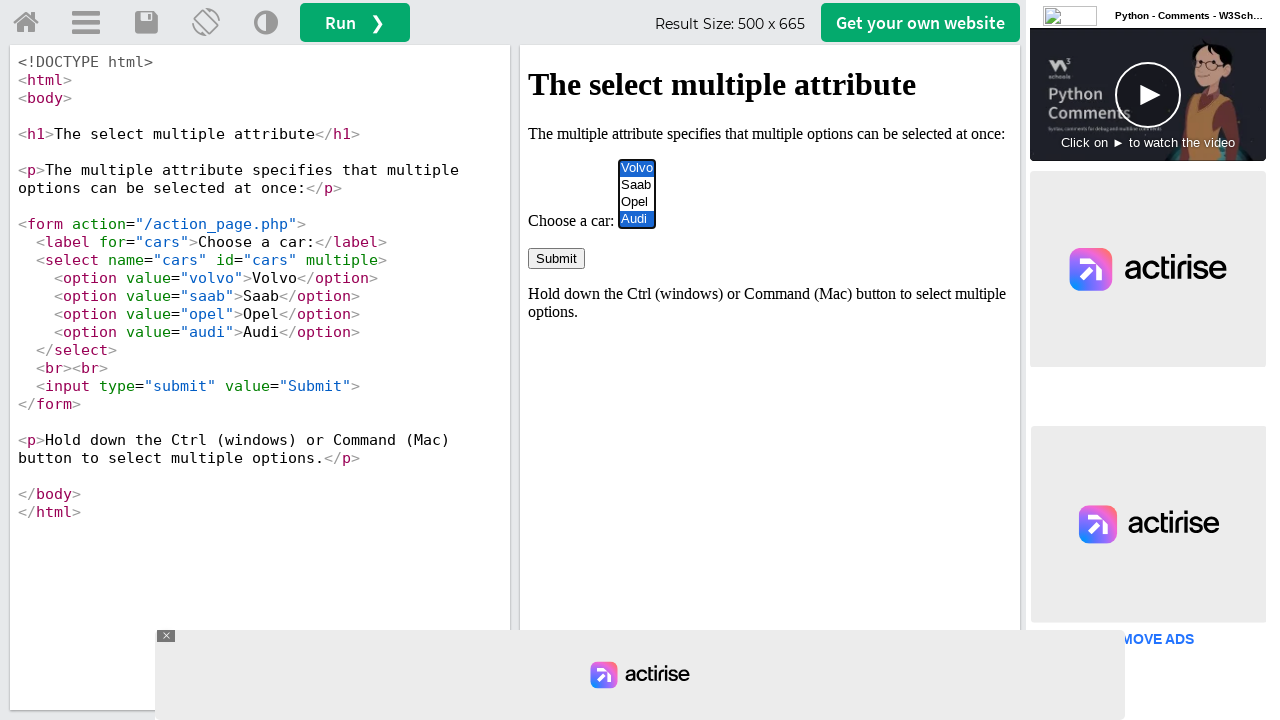